Tests timeout handling by navigating to a 2-second delayed endpoint and verifying successful load

Starting URL: https://httpbin.org/delay/2

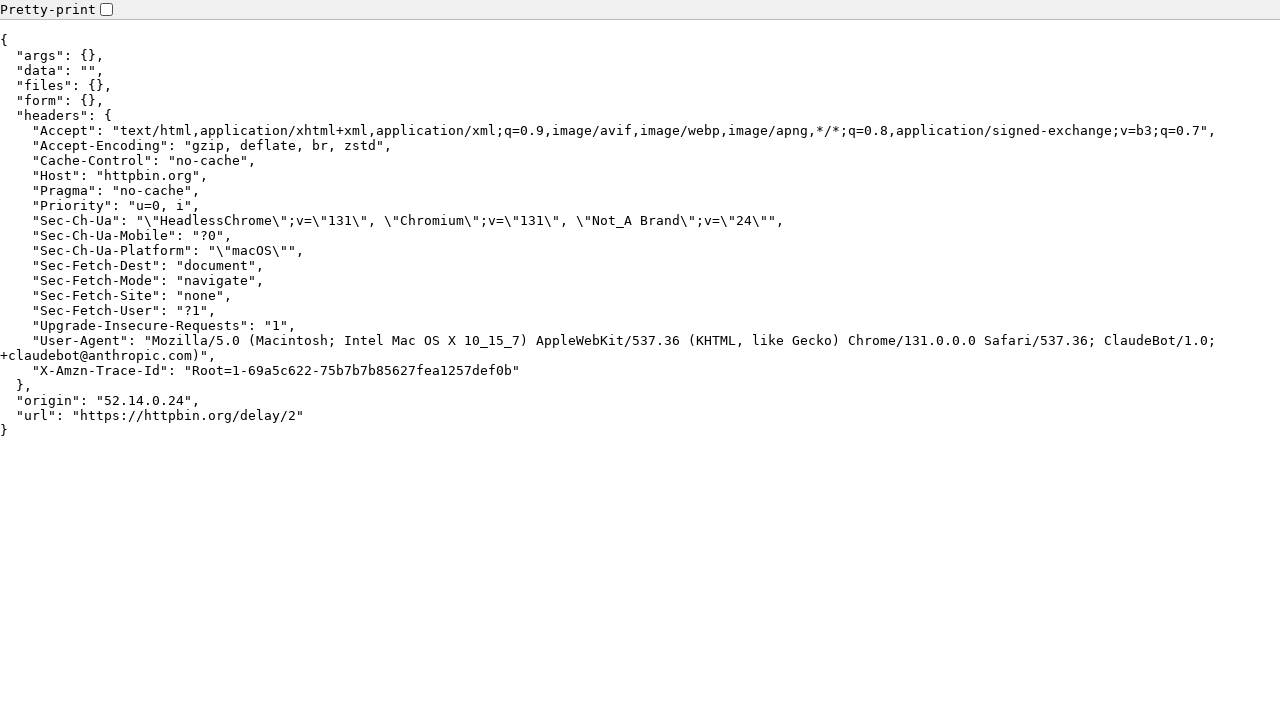

Navigated to https://httpbin.org/delay/2 (2-second delayed endpoint)
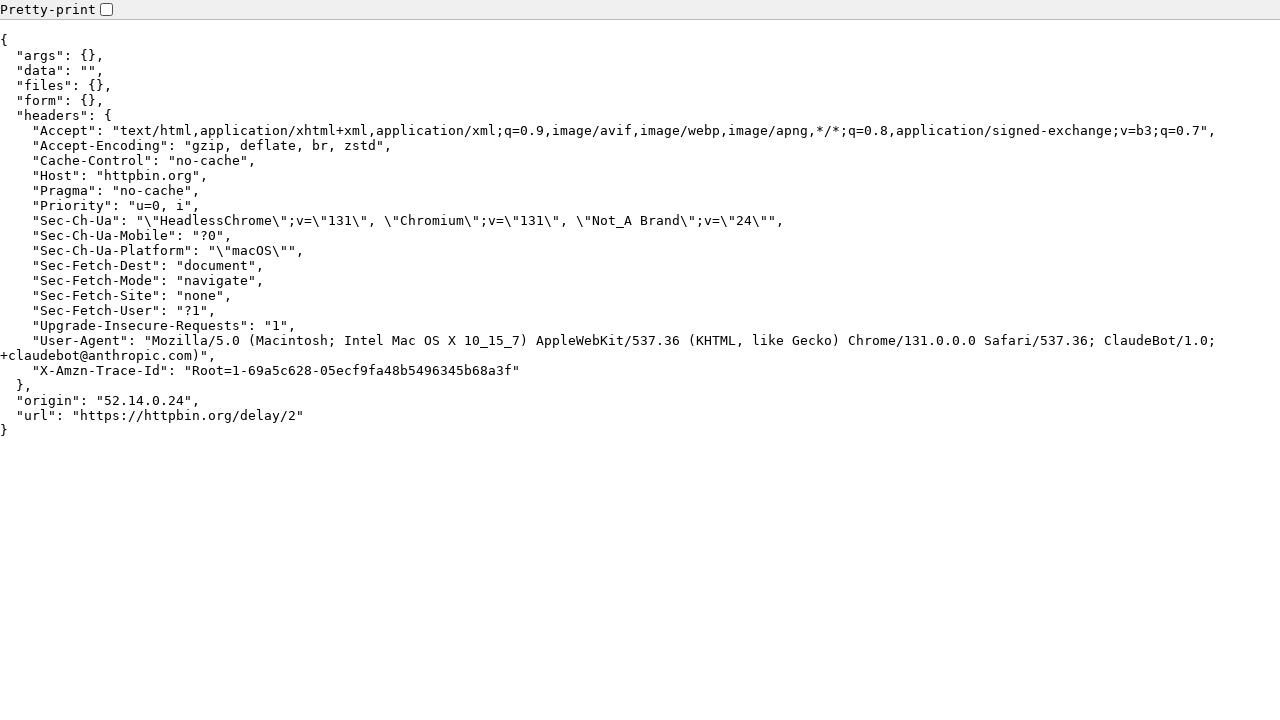

Verified that 'delay' is present in the page URL
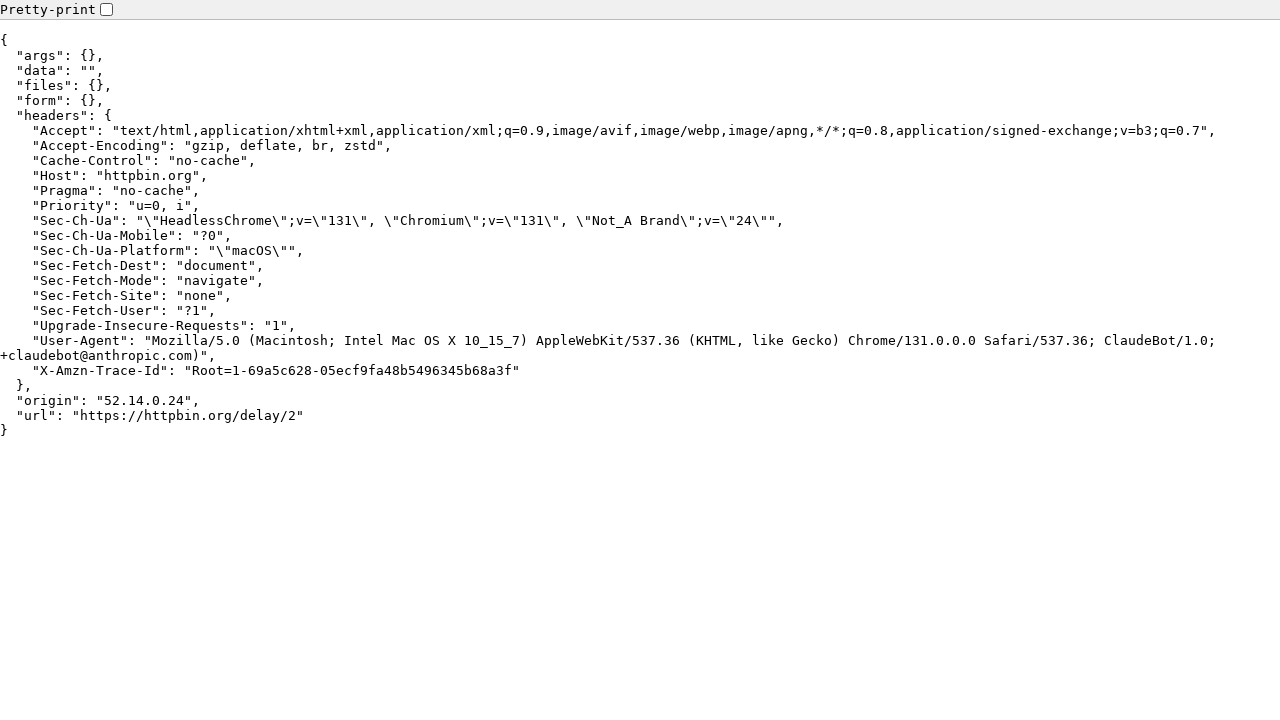

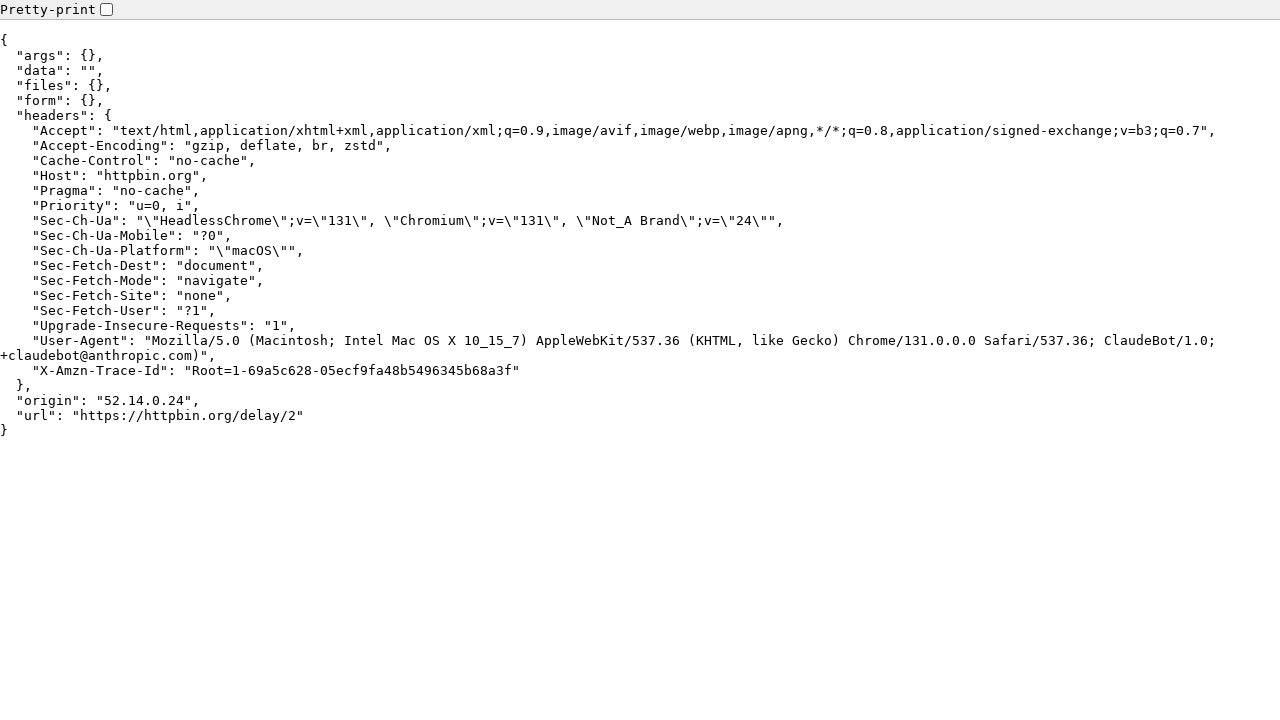